Tests scrolling functionality on a practice automation page by scrolling the window and a fixed table element, then verifying table data is visible

Starting URL: https://www.rahulshettyacademy.com/AutomationPractice/

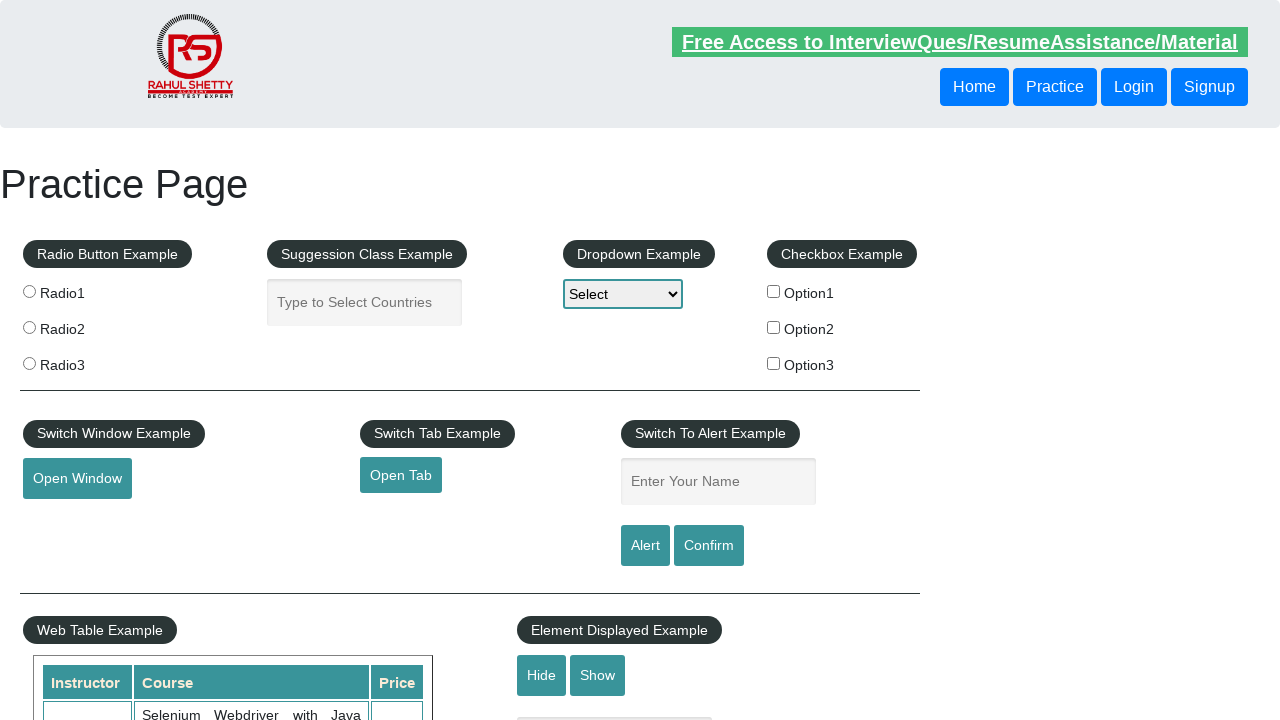

Scrolled window down by 600 pixels
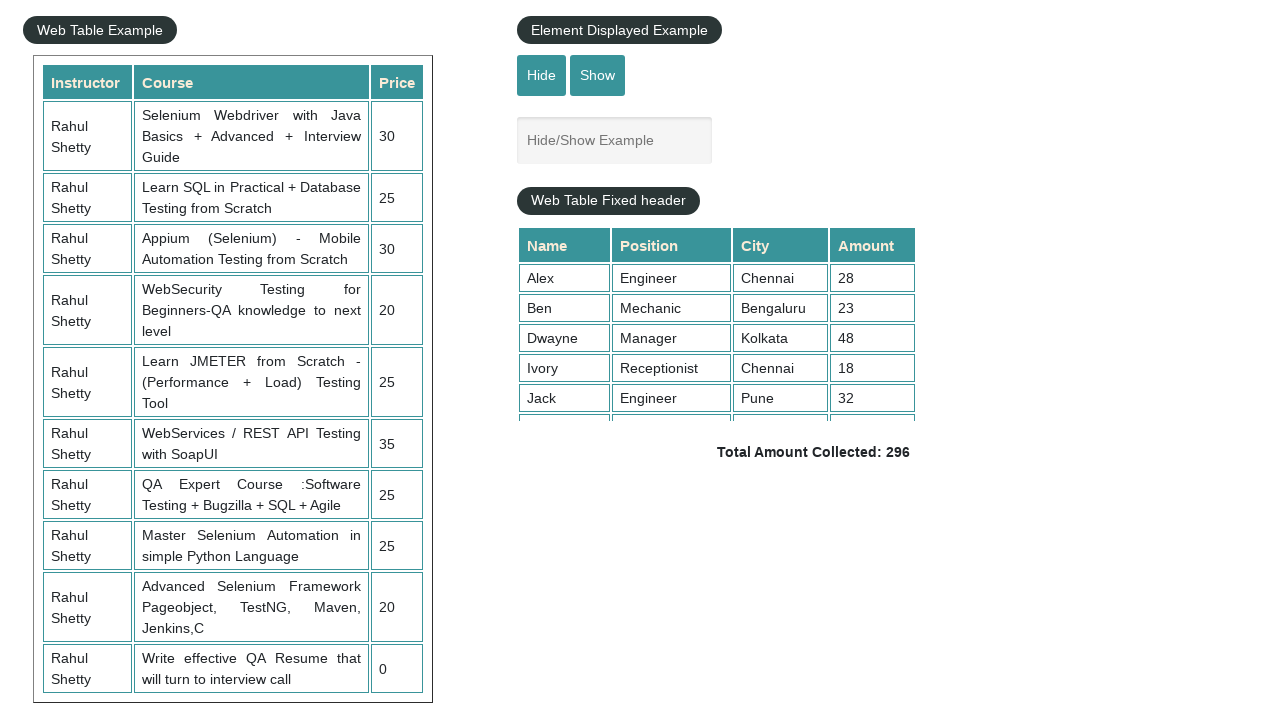

Scrolled fixed table element down by 5000 pixels
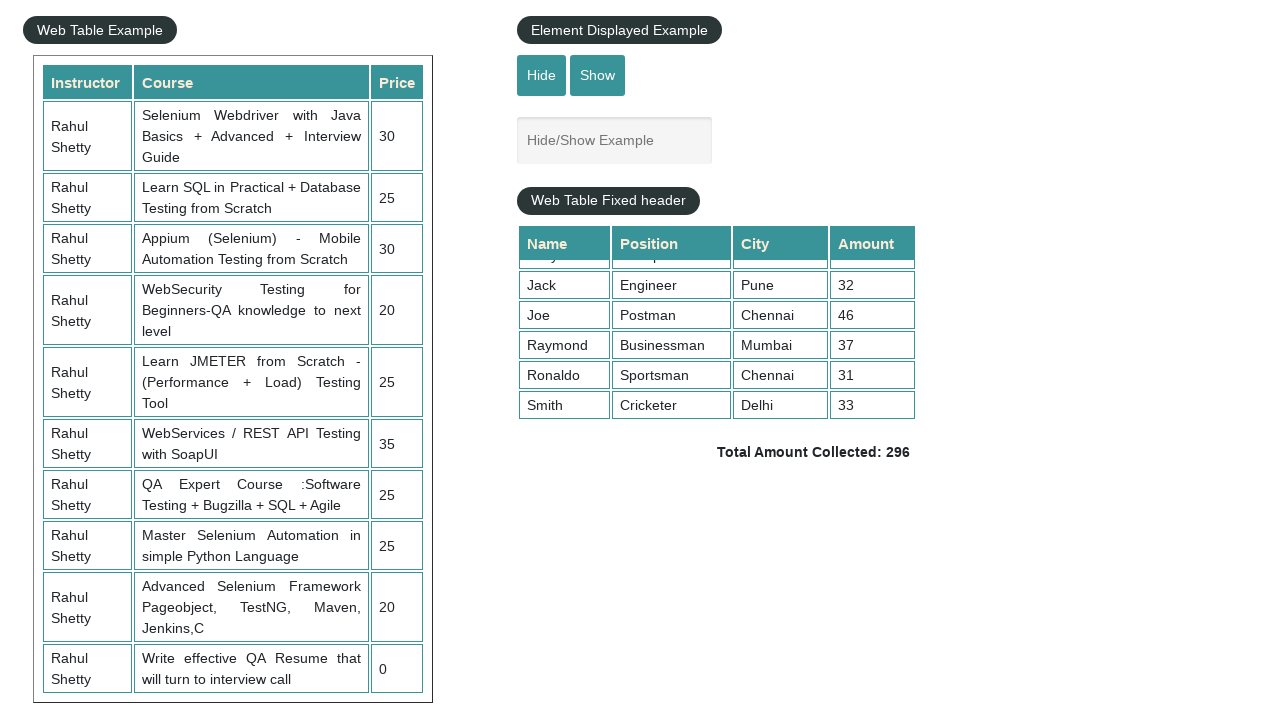

Table column (4th cell) became visible
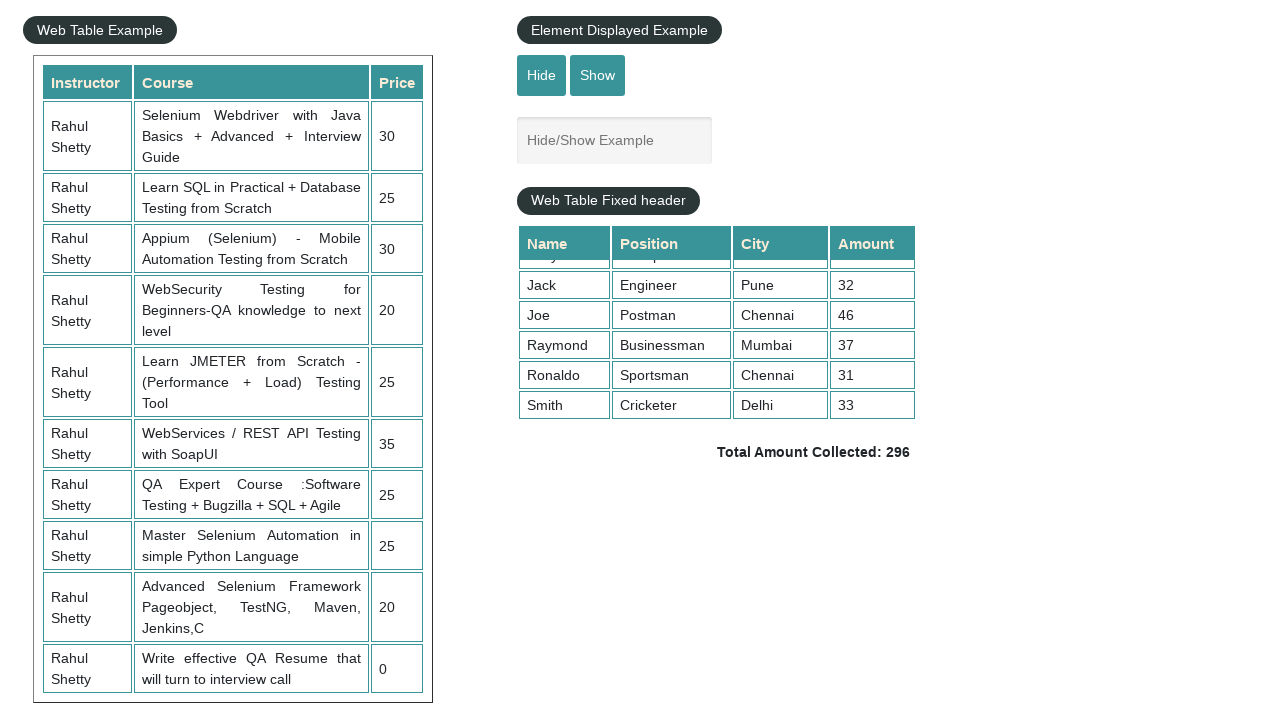

Total amount element became visible
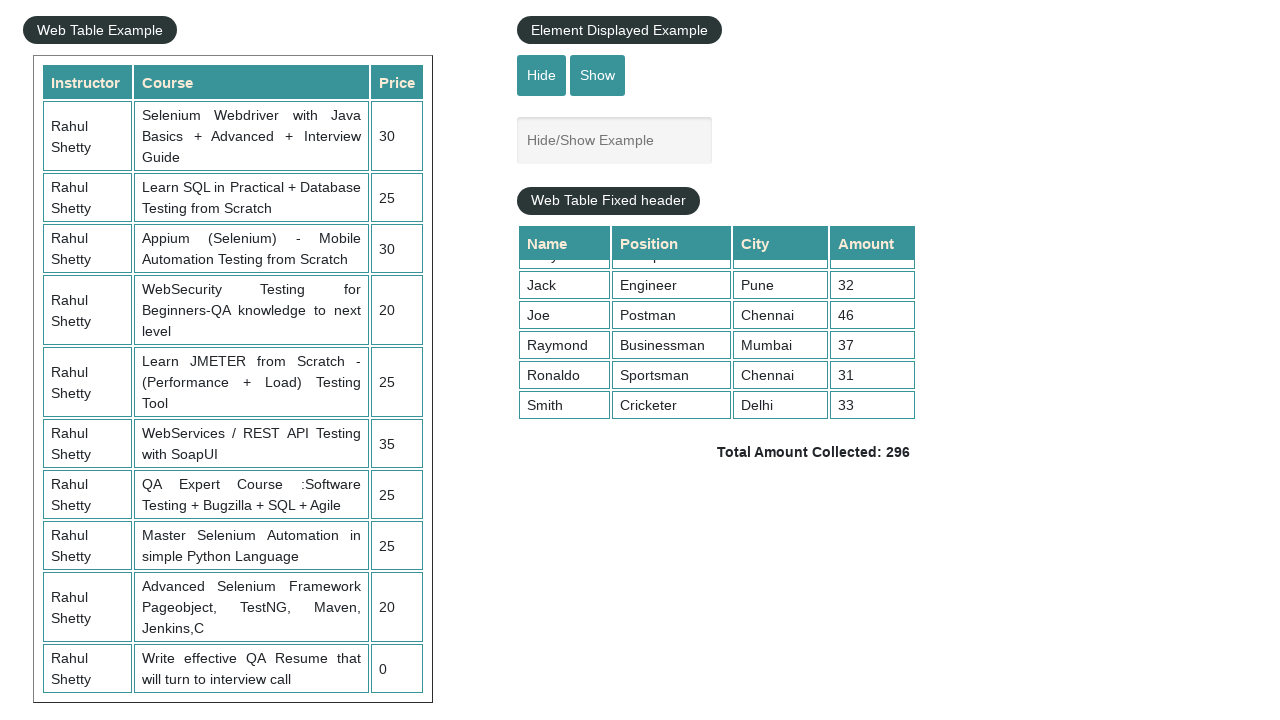

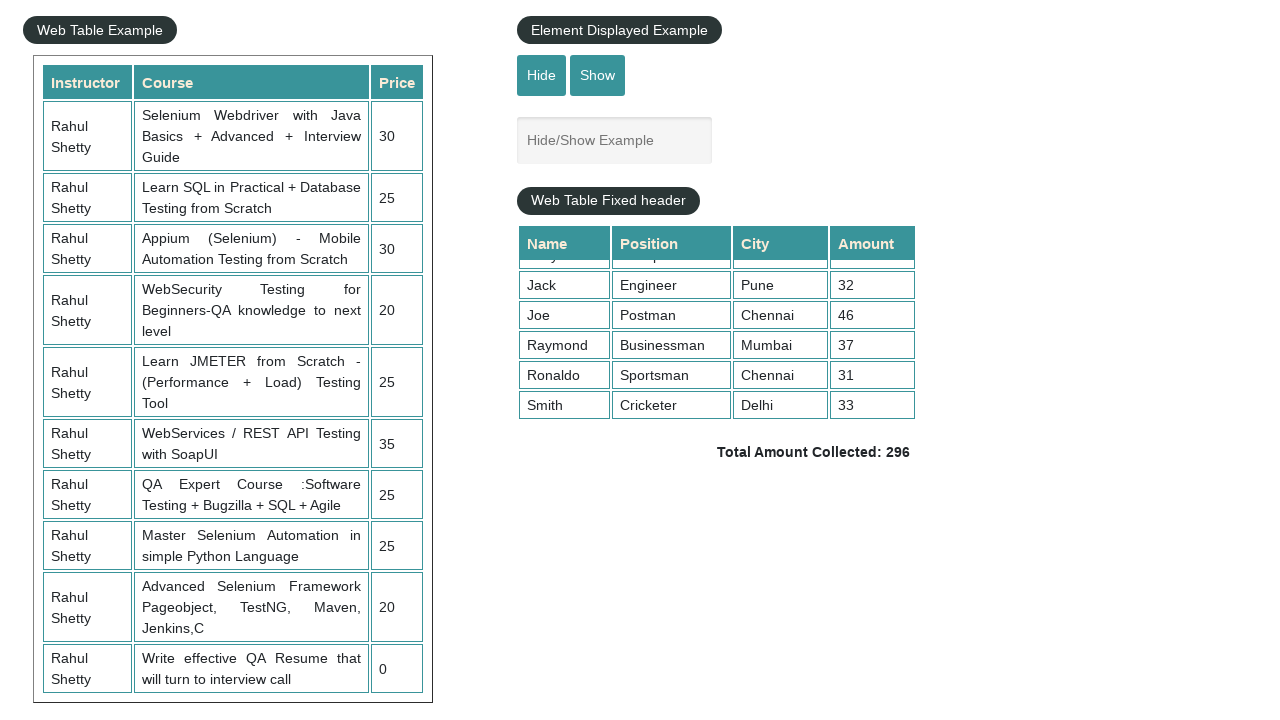